Tests prevent propagation functionality by dragging elements to nested greedy and non-greedy containers and verifying the propagation behavior

Starting URL: https://demoqa.com/droppable

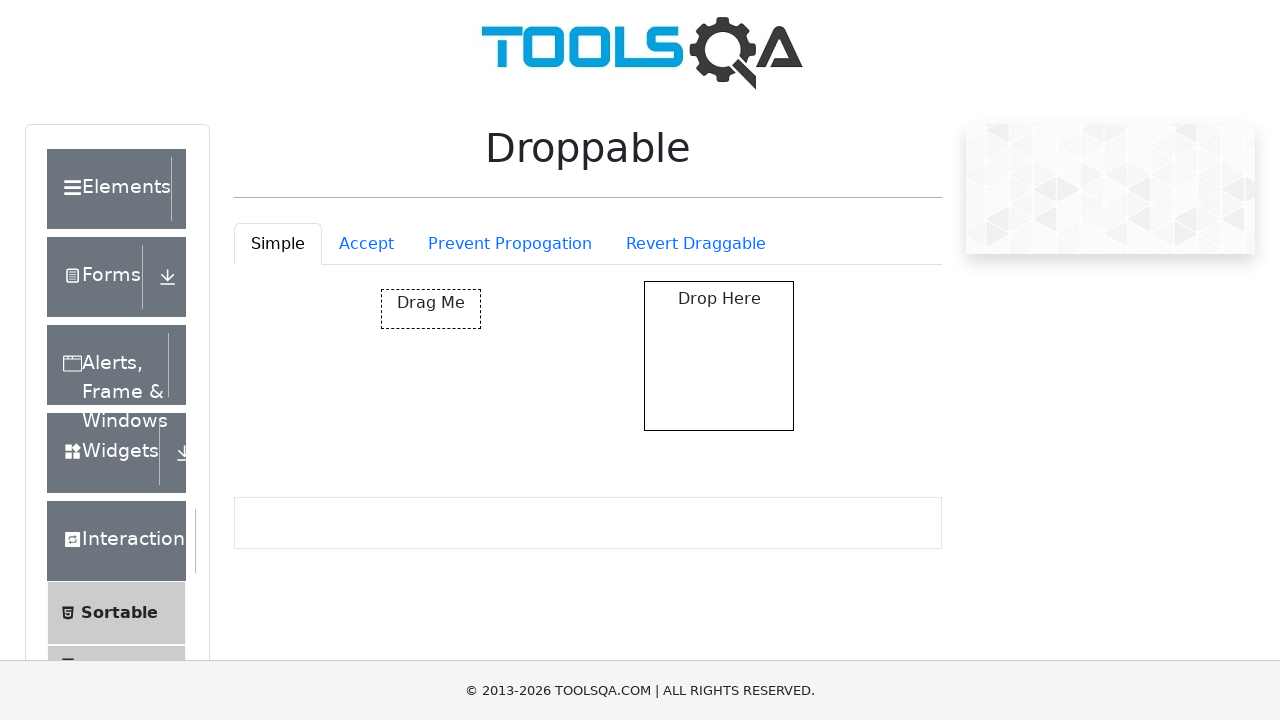

Clicked on Prevent Propagation tab at (510, 244) on #droppableExample-tab-preventPropogation
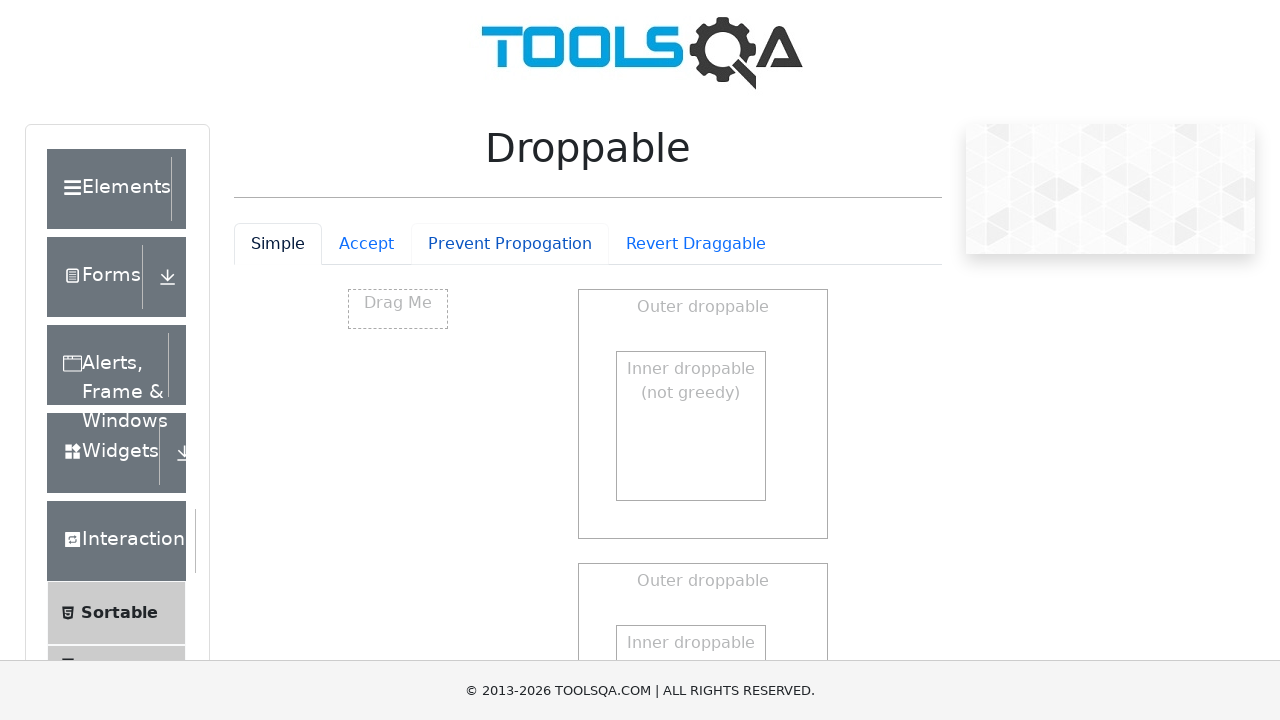

Drag box element is now visible
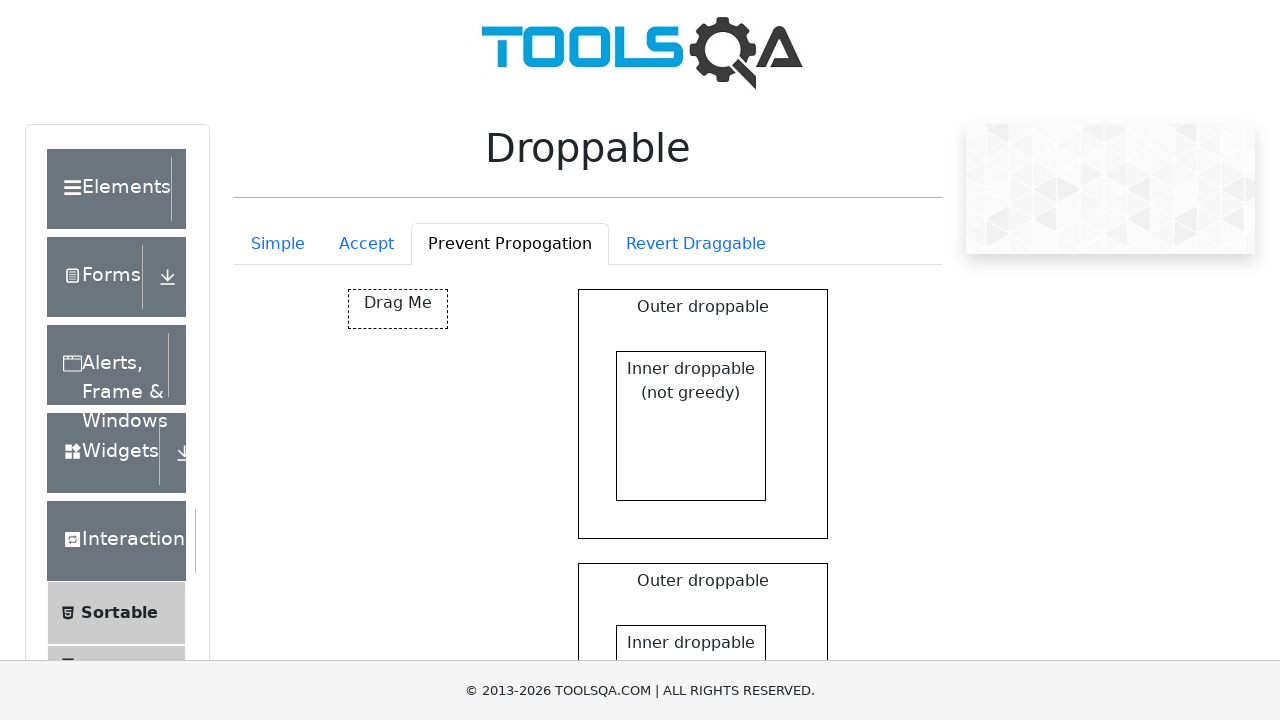

Dragged element to non-greedy inner container at (691, 426)
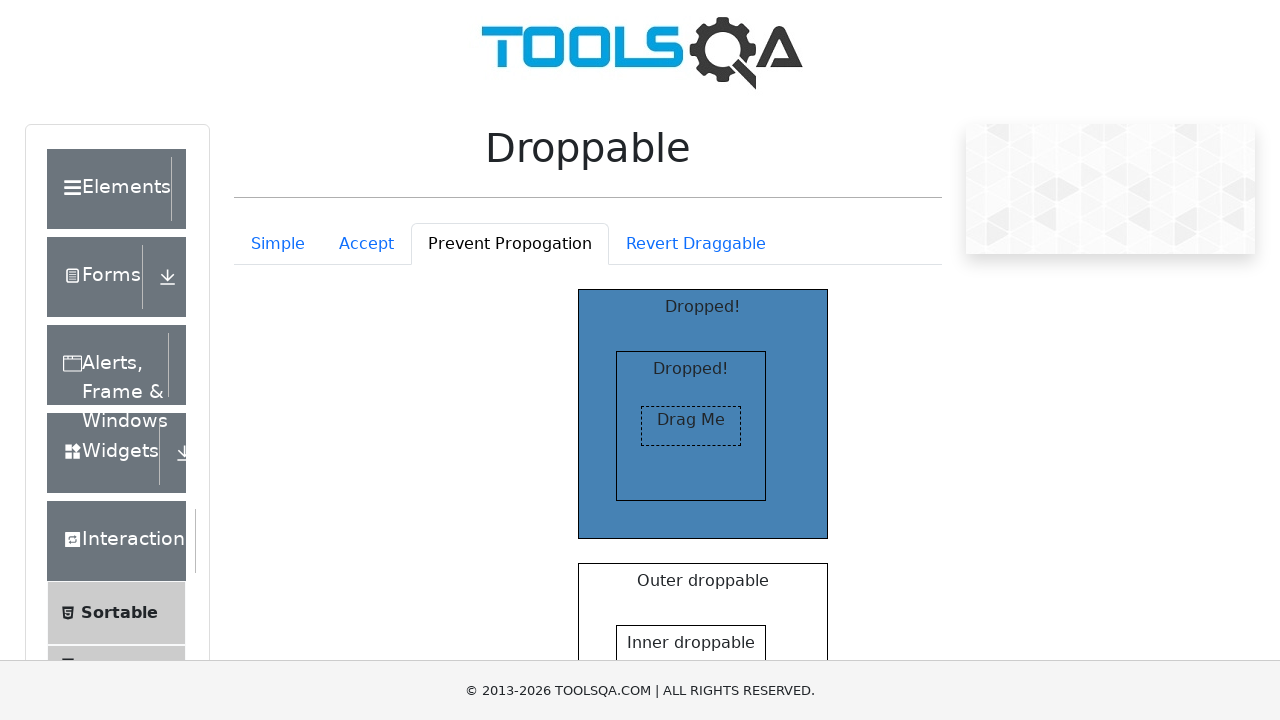

Dragged element to greedy inner container at (691, 645)
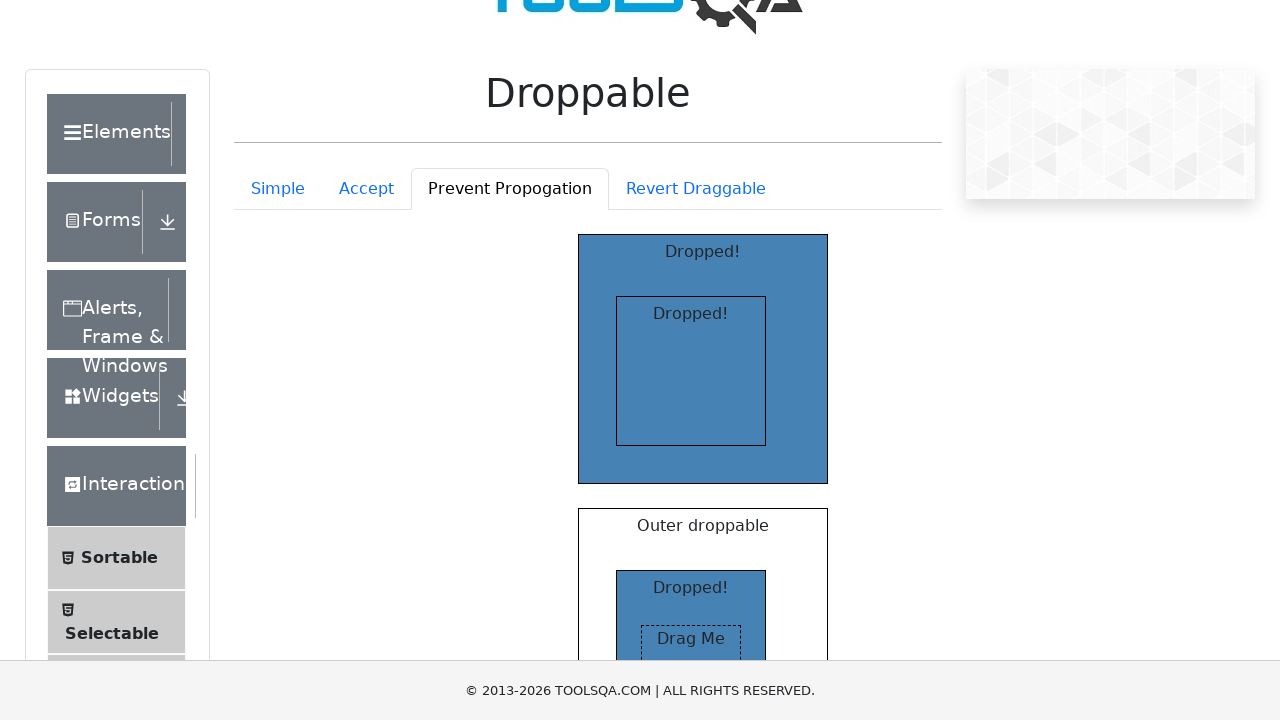

Verified non-greedy container shows 'Dropped!' status
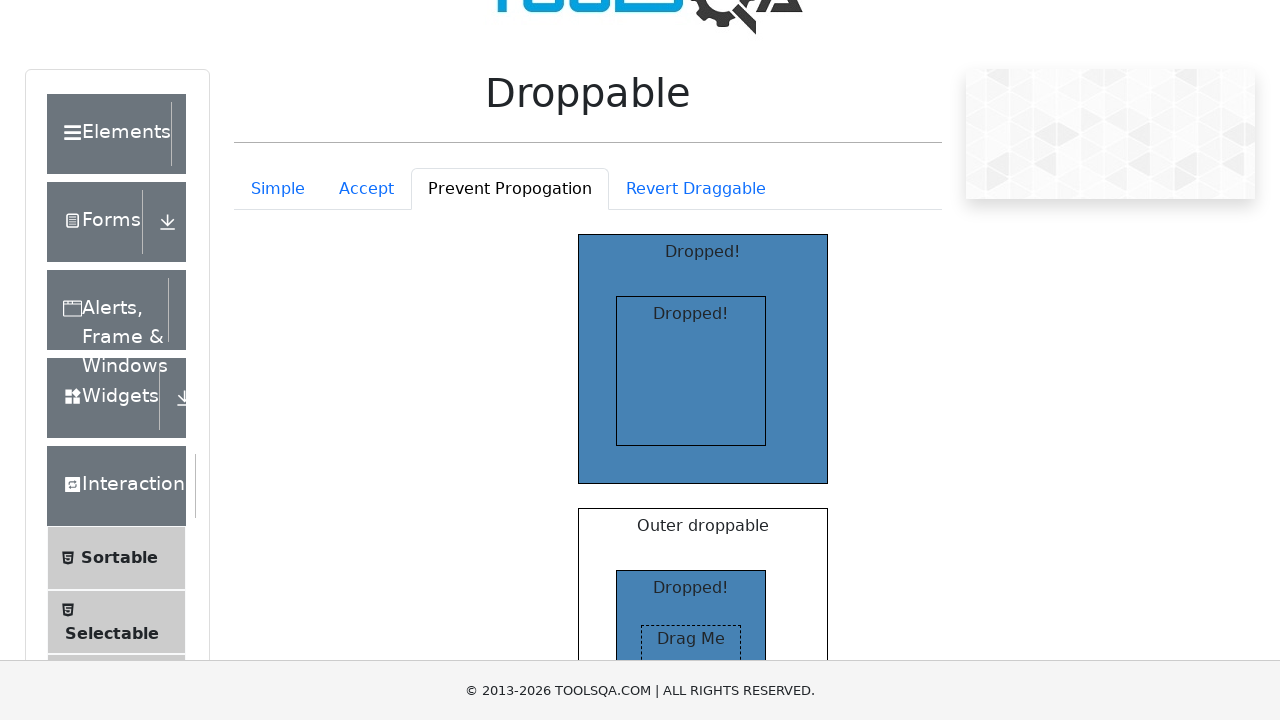

Verified greedy container shows 'Dropped!' status
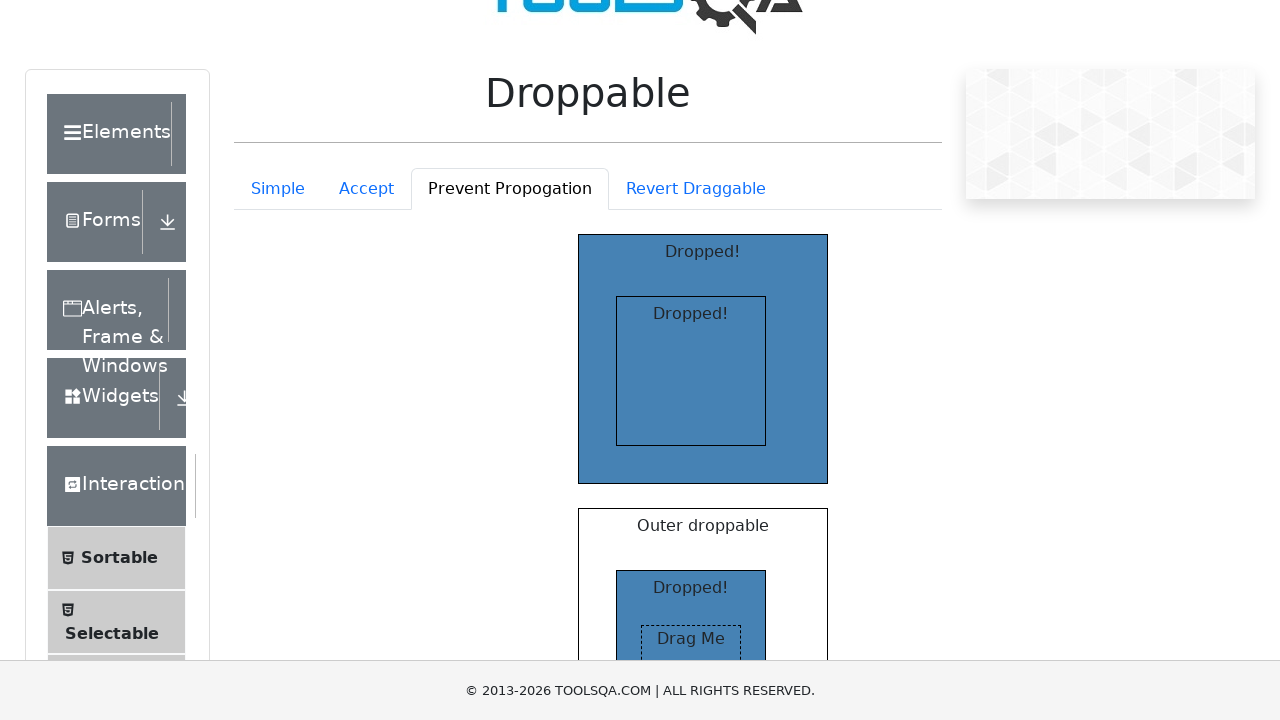

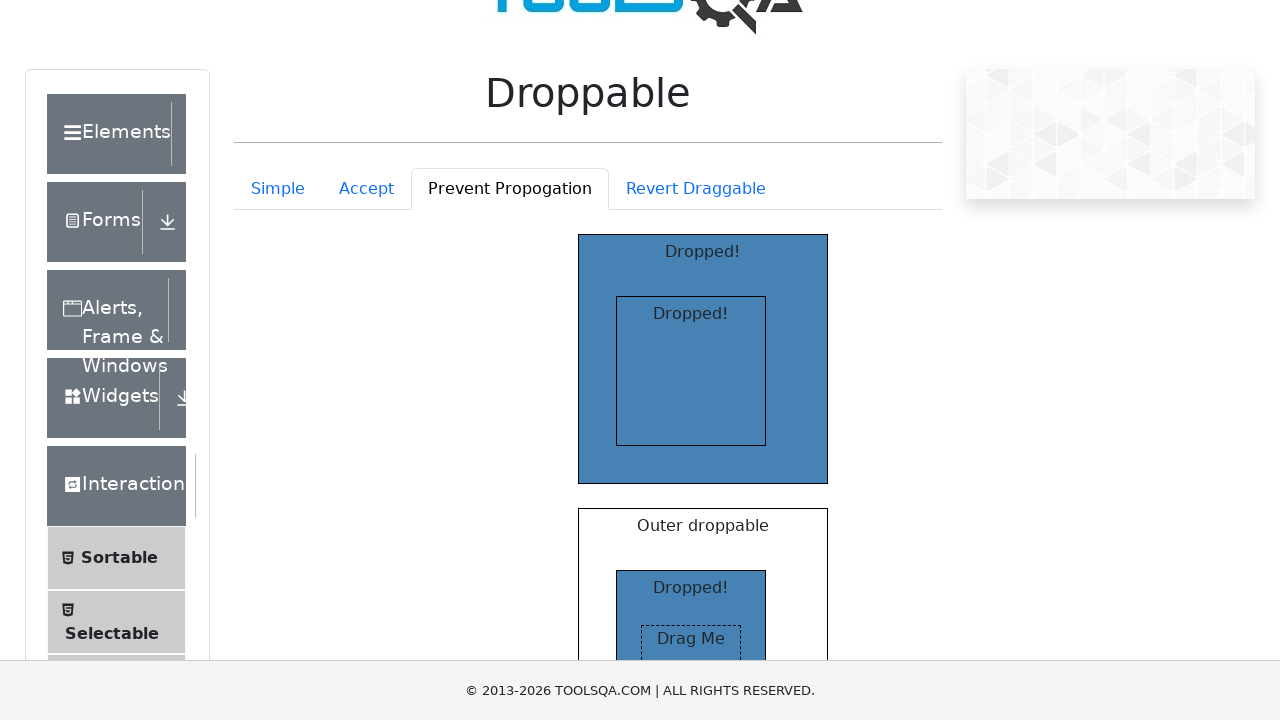